Tests checkbox and radio button interactions by clicking on a specific checkbox (option 2) and selecting the third radio button on an automation practice page

Starting URL: https://rahulshettyacademy.com/AutomationPractice/

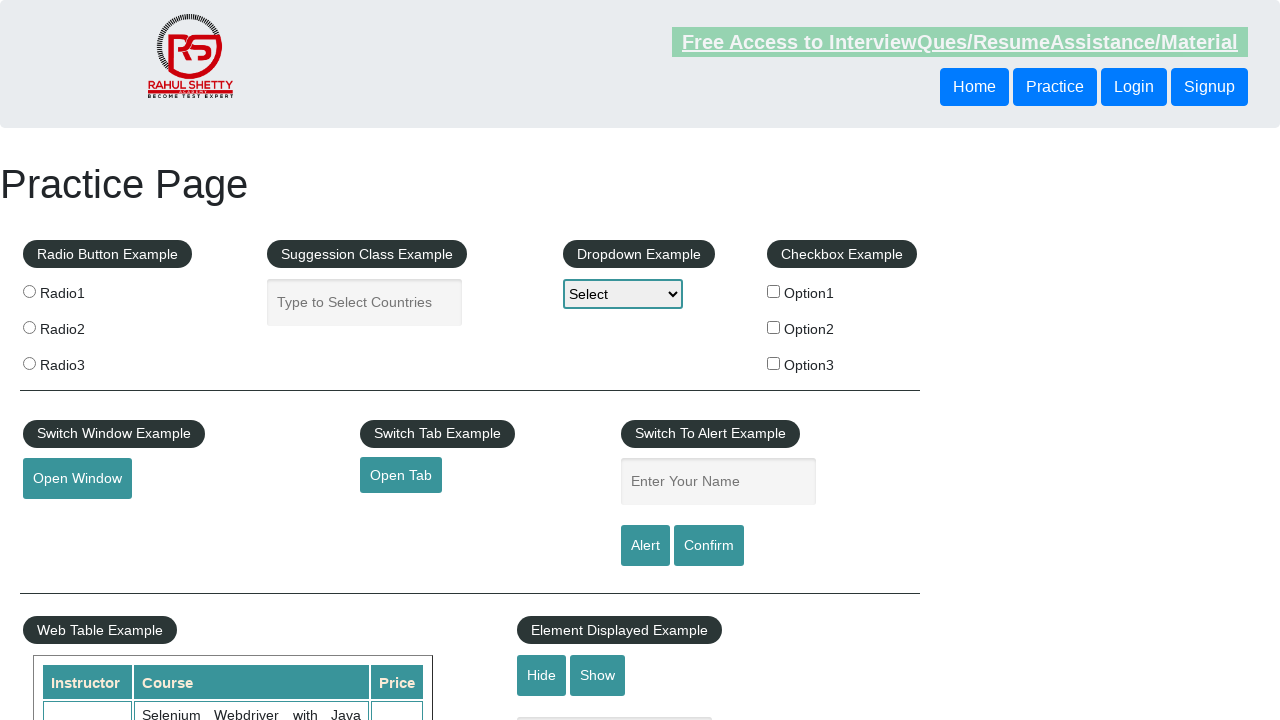

Clicked checkbox with value 'option2' at (774, 327) on input[type='checkbox'][value='option2']
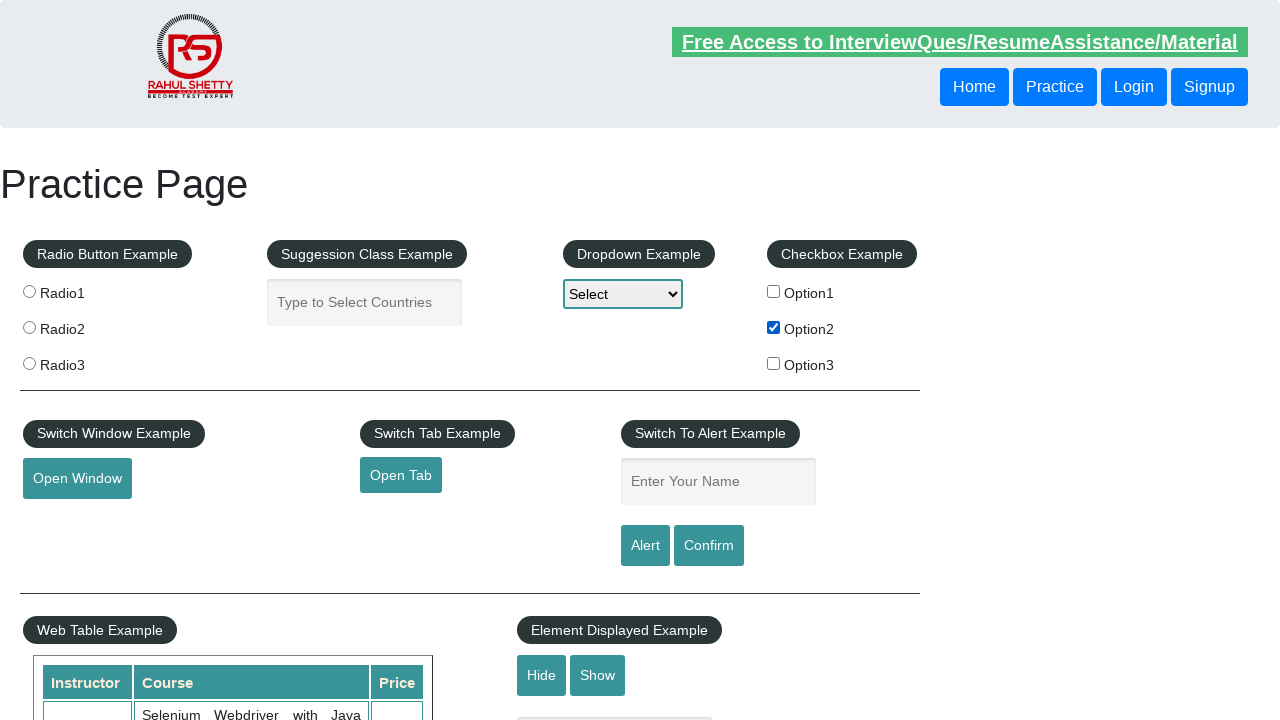

Verified checkbox 'option2' is selected
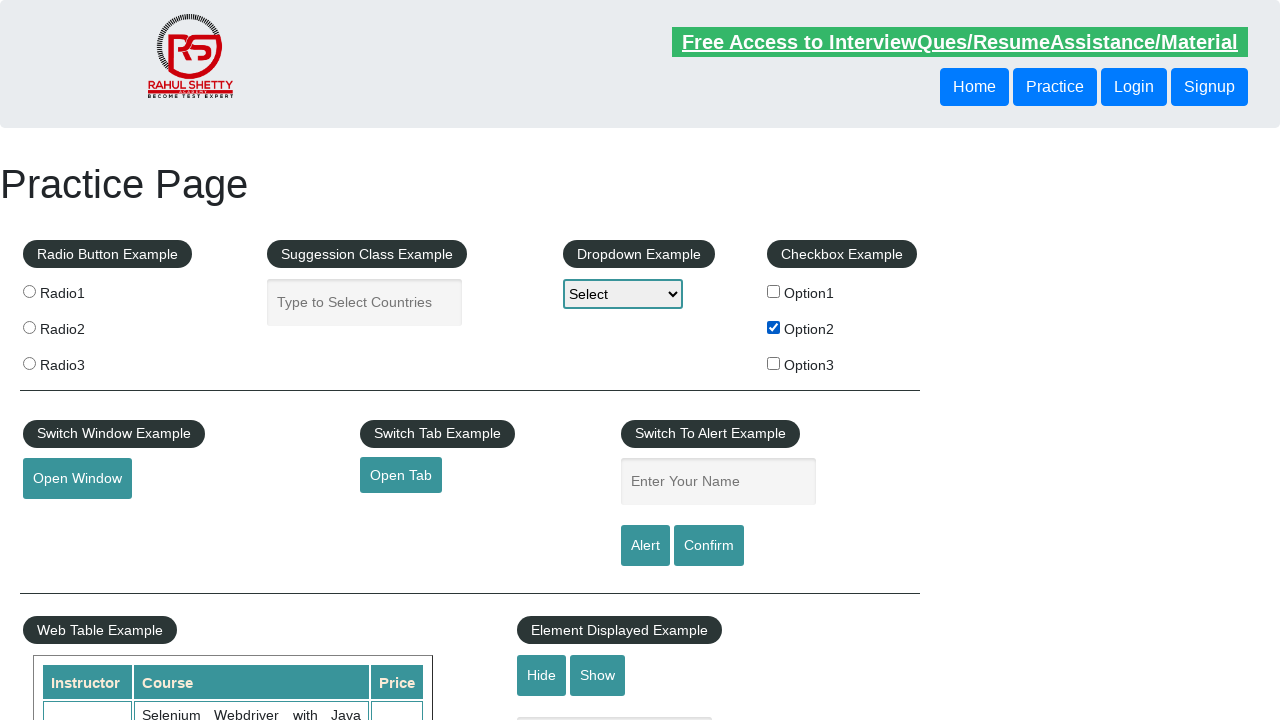

Located all radio buttons with name 'radioButton'
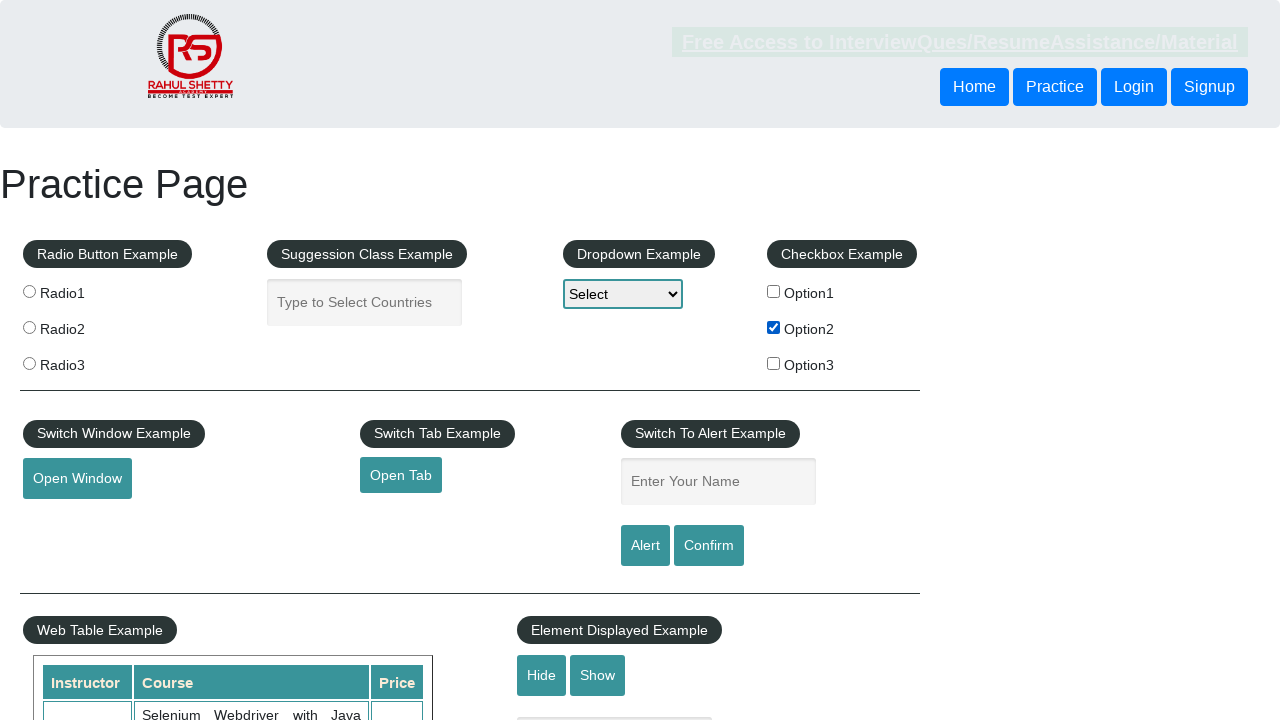

Clicked the third radio button at (29, 363) on input[name='radioButton'] >> nth=2
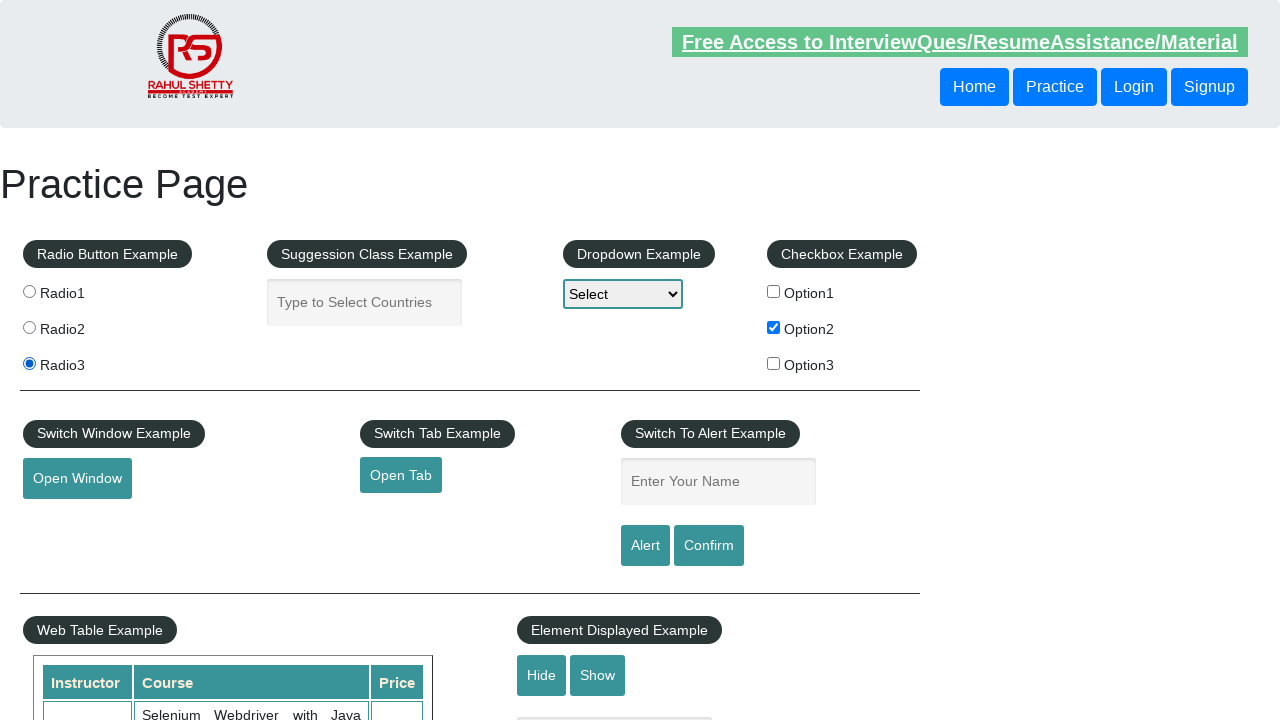

Verified the third radio button is selected
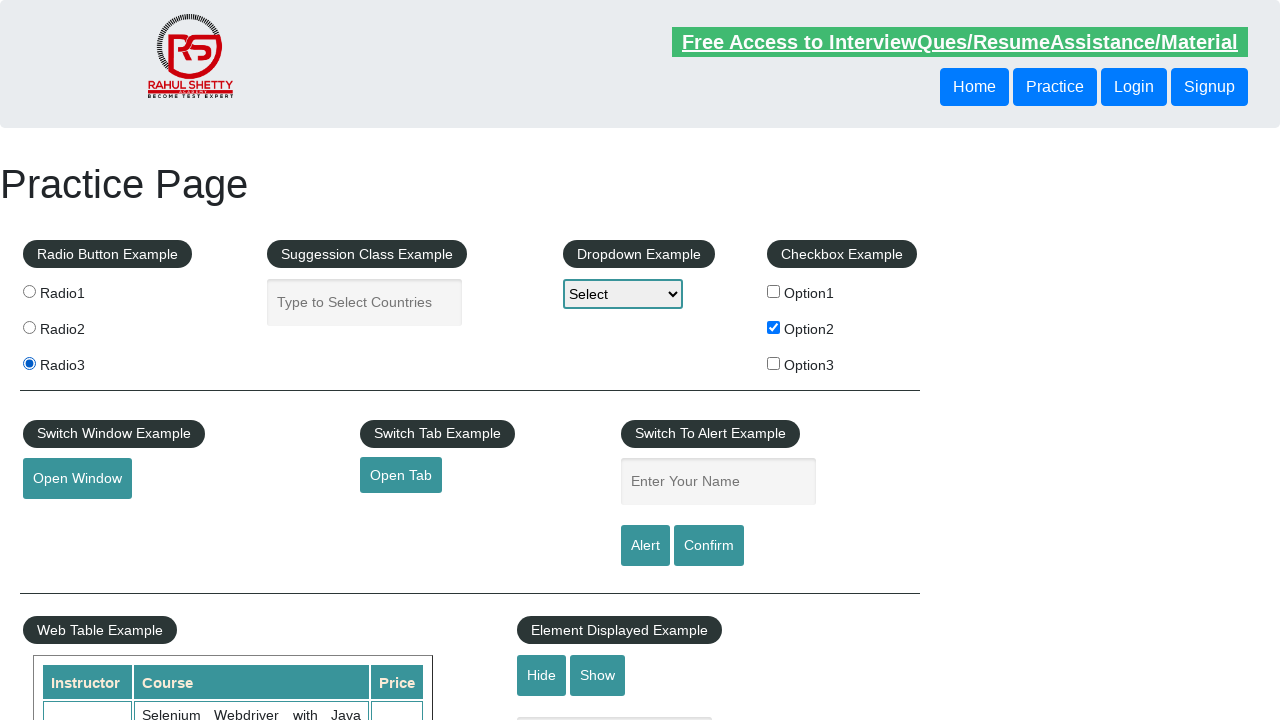

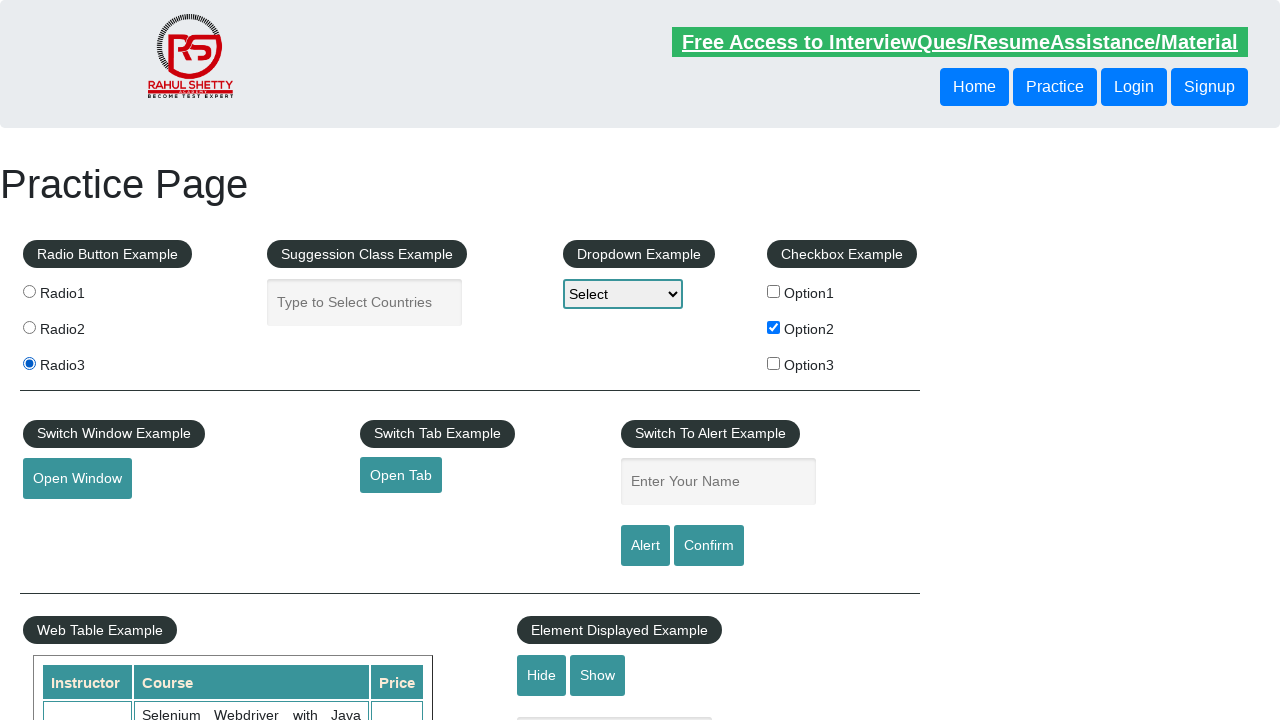